Opens the Guru99 demo banking website and maximizes the browser window to verify the page loads successfully.

Starting URL: https://demo.guru99.com/

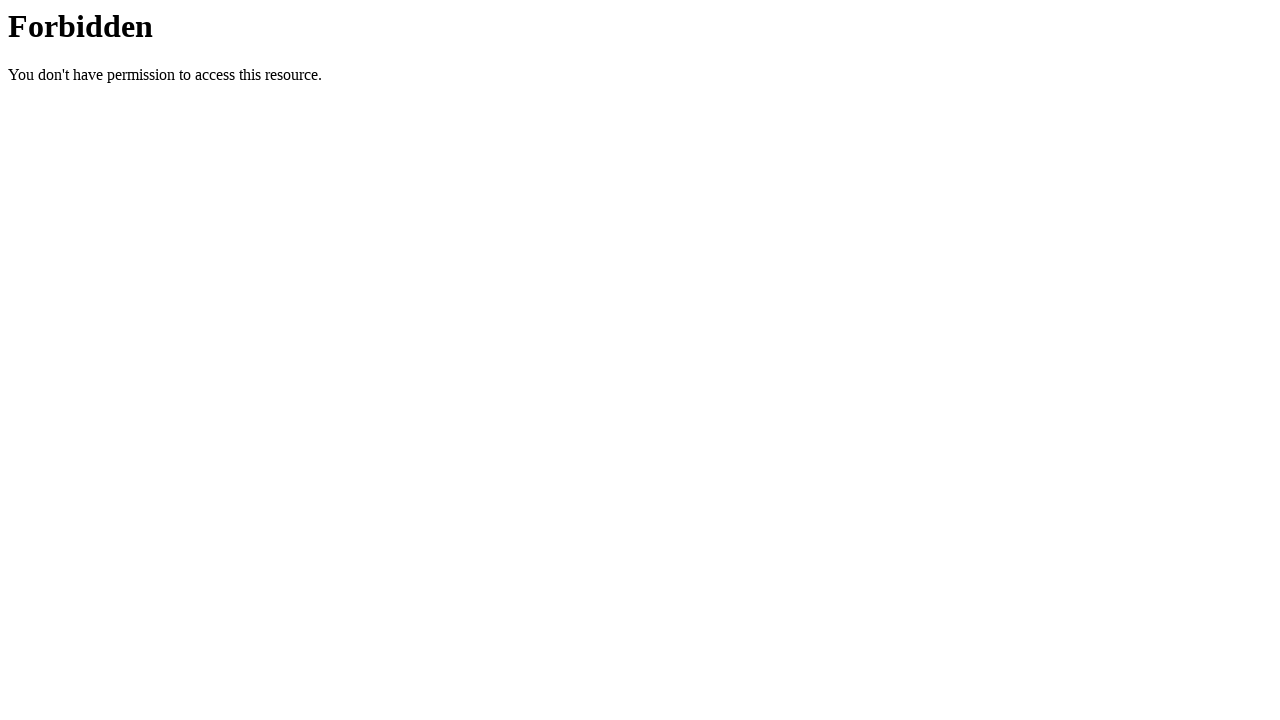

Navigated to Guru99 demo banking website
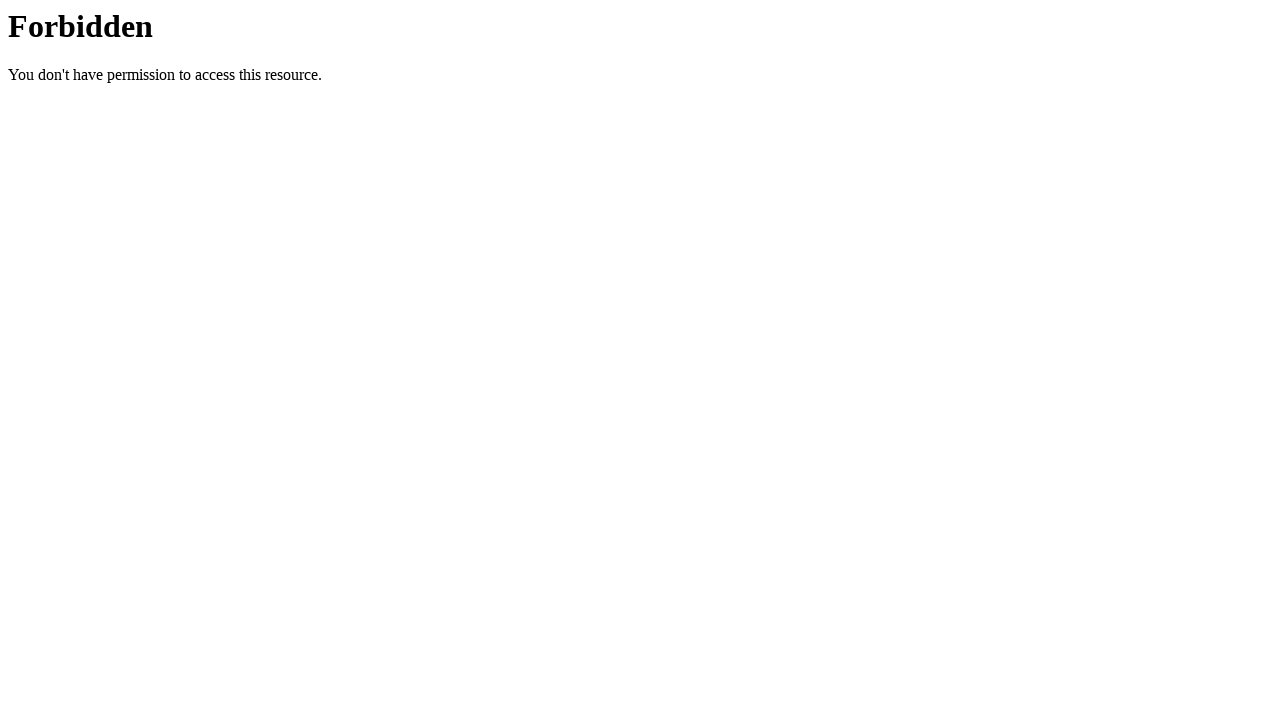

Maximized browser window to 1920x1080
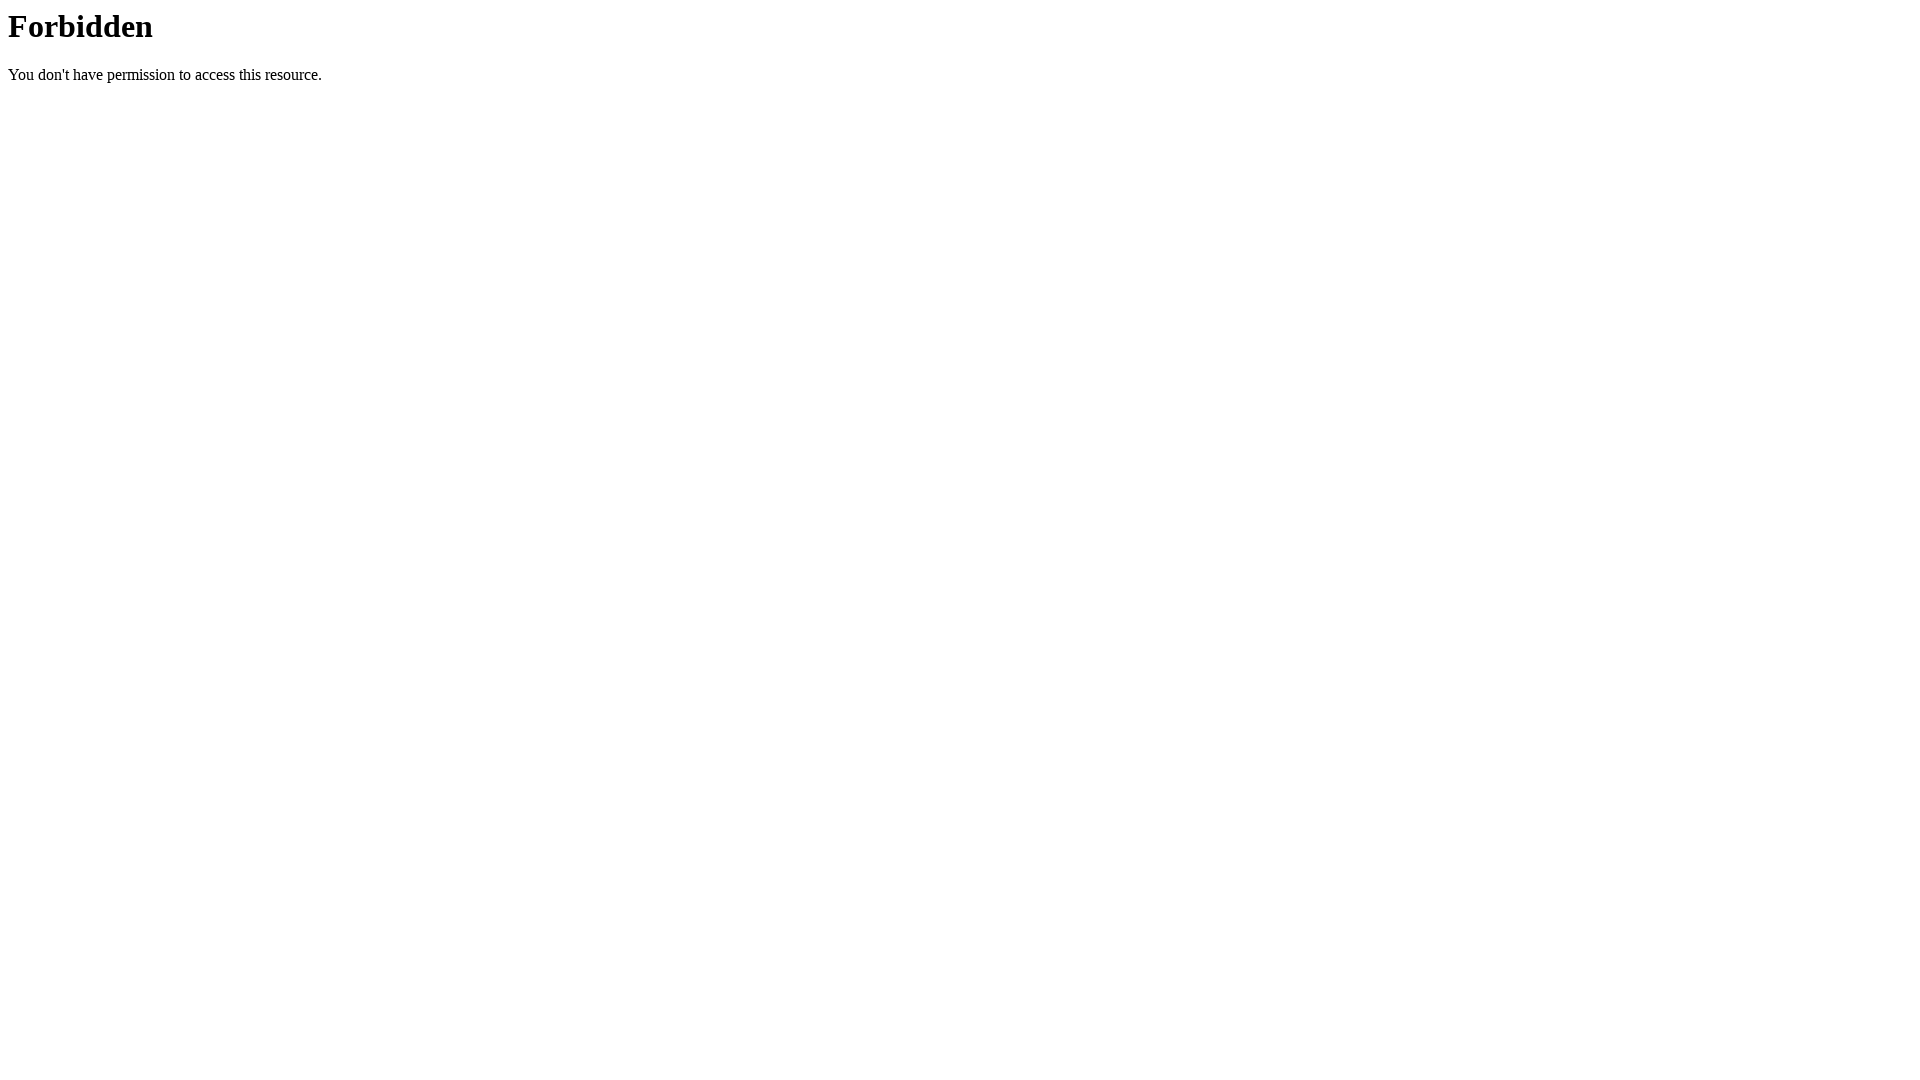

Page loaded successfully
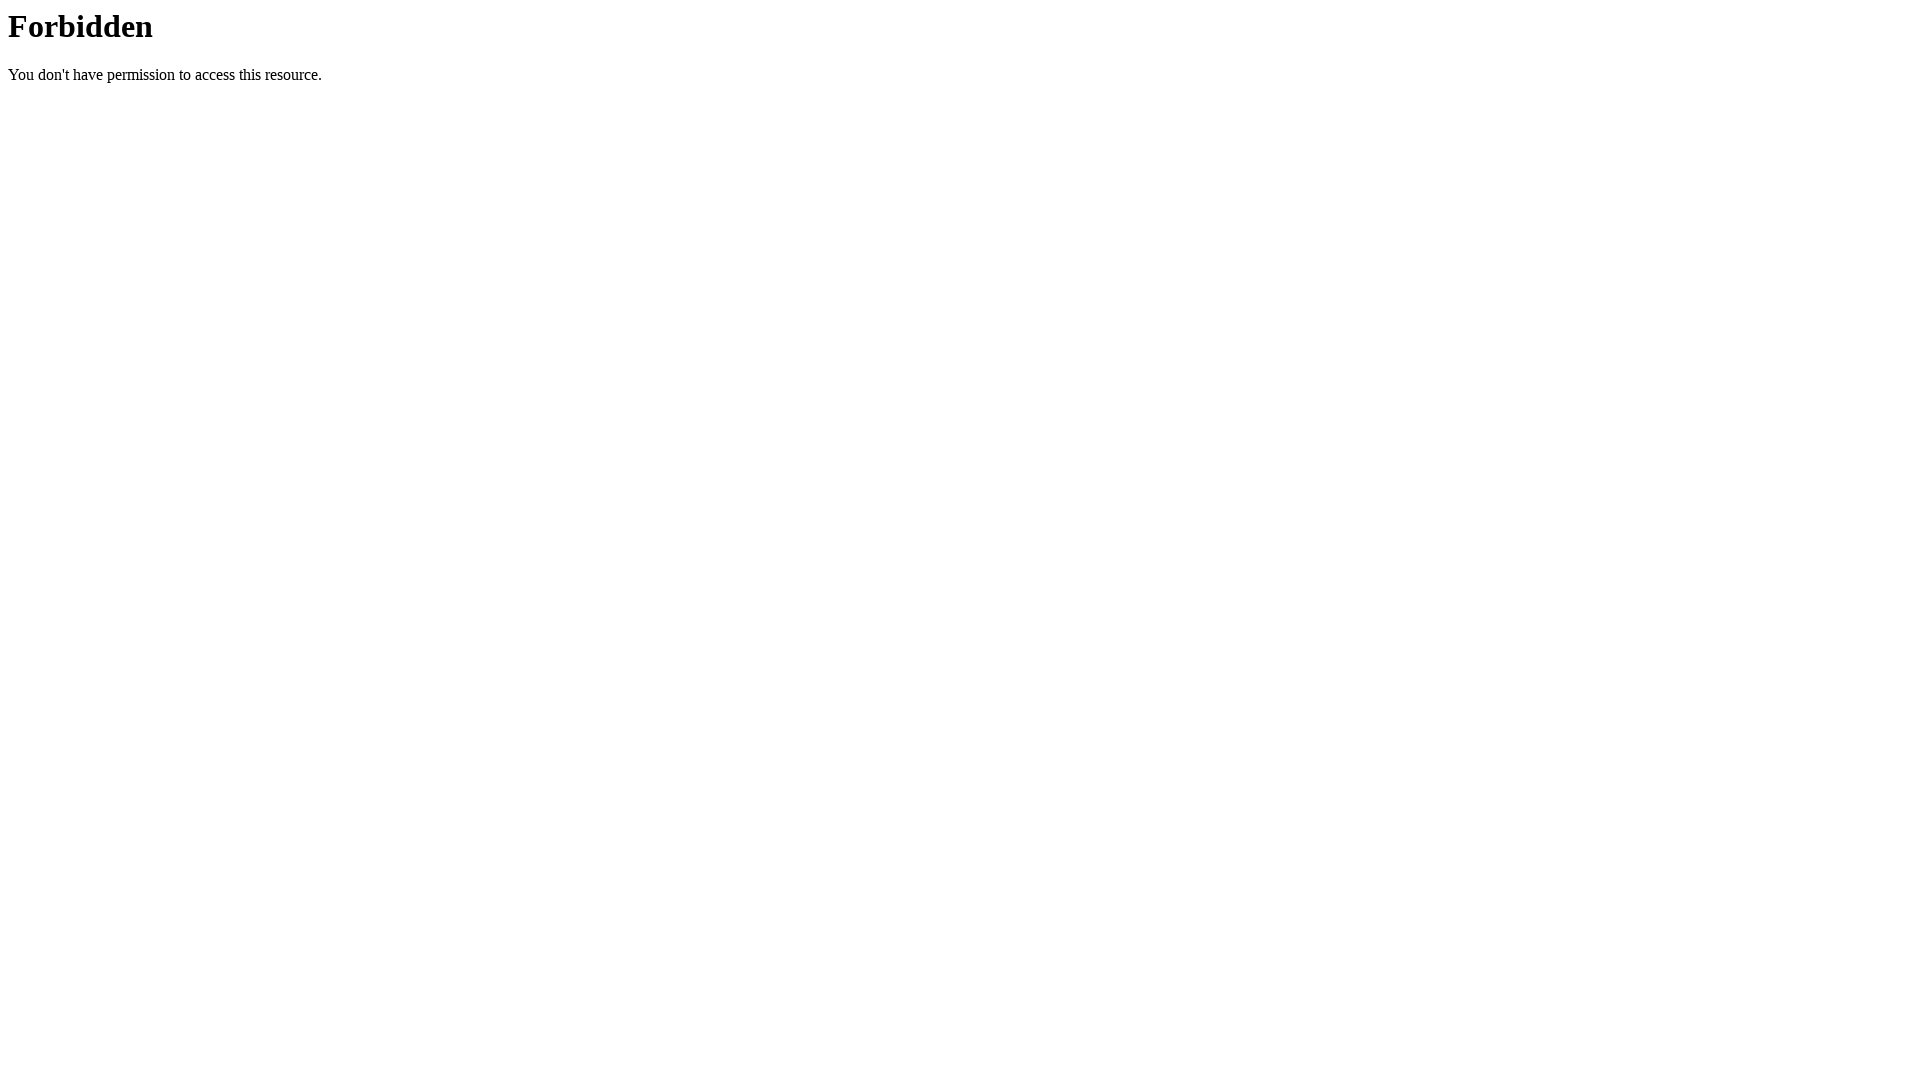

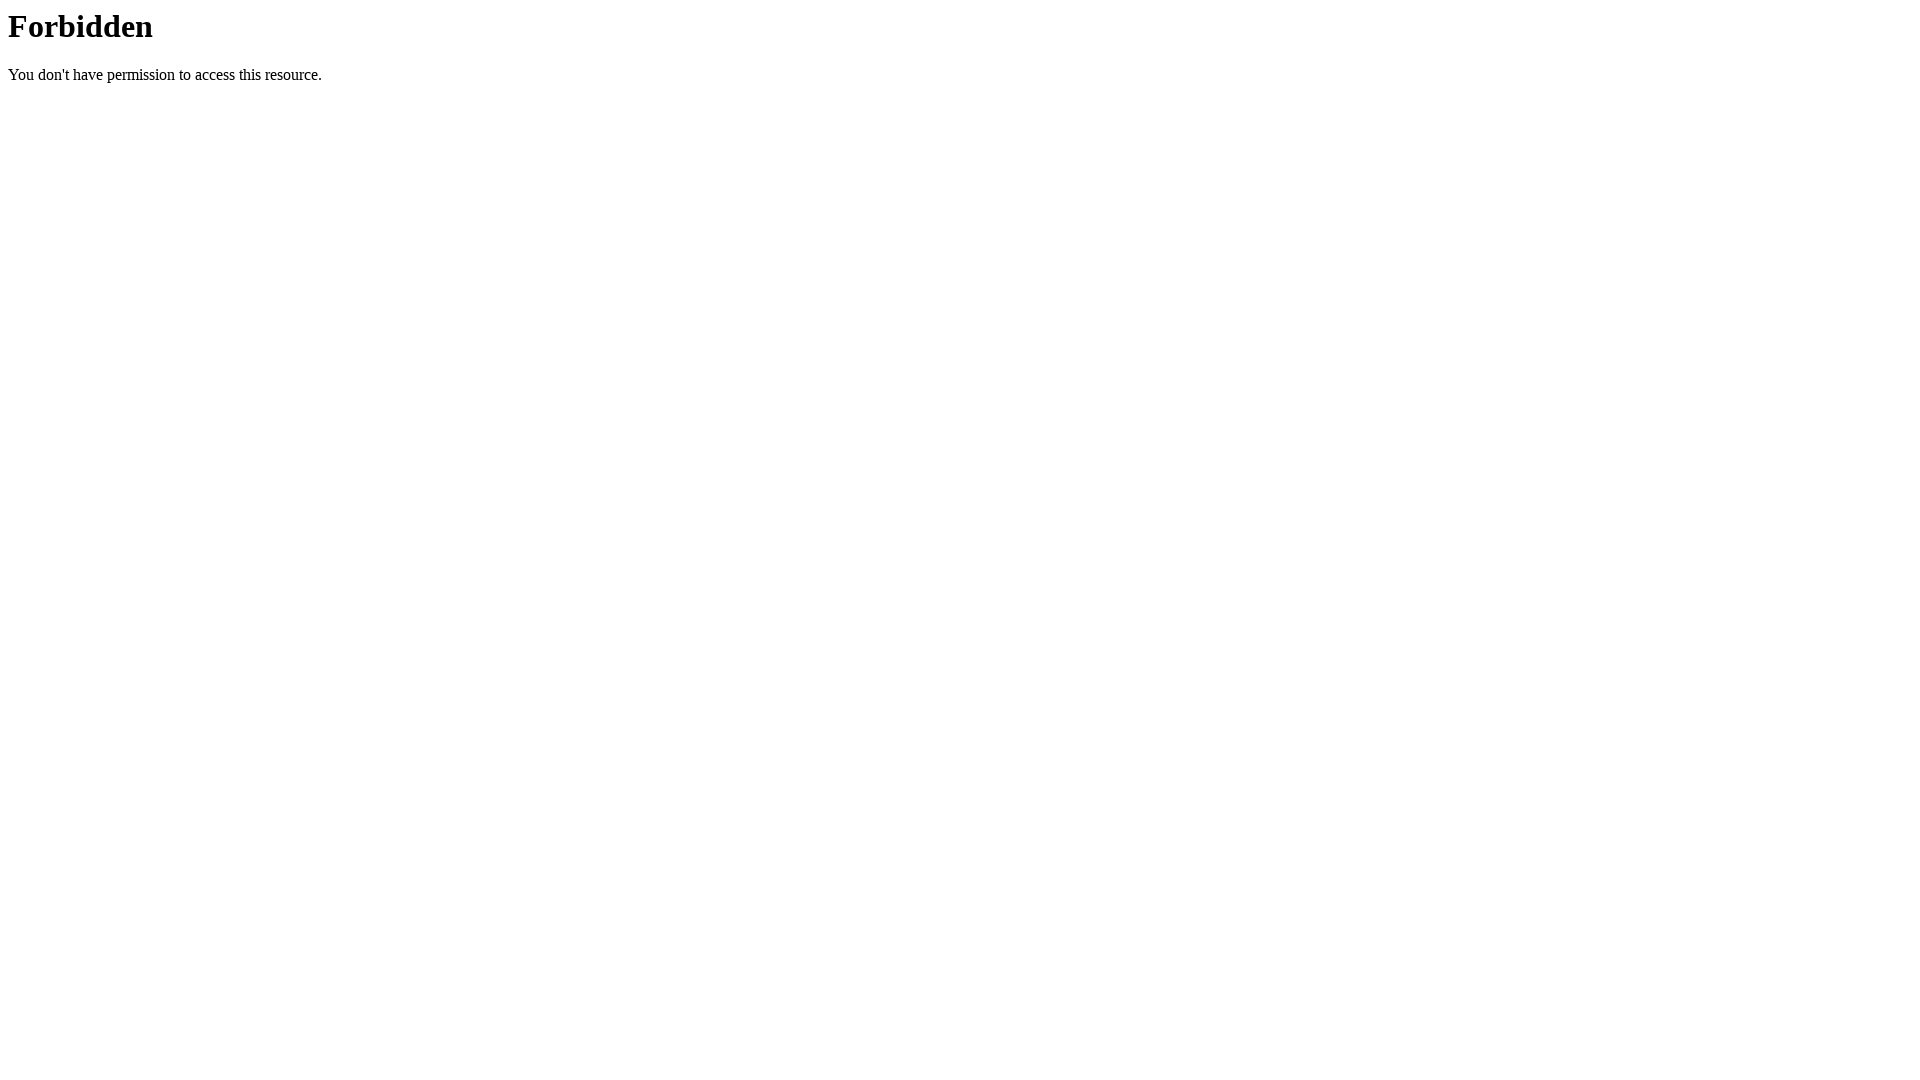